Tests alert dialog interactions by entering text, triggering JavaScript alerts, and handling accept/dismiss actions

Starting URL: https://rahulshettyacademy.com/AutomationPractice/

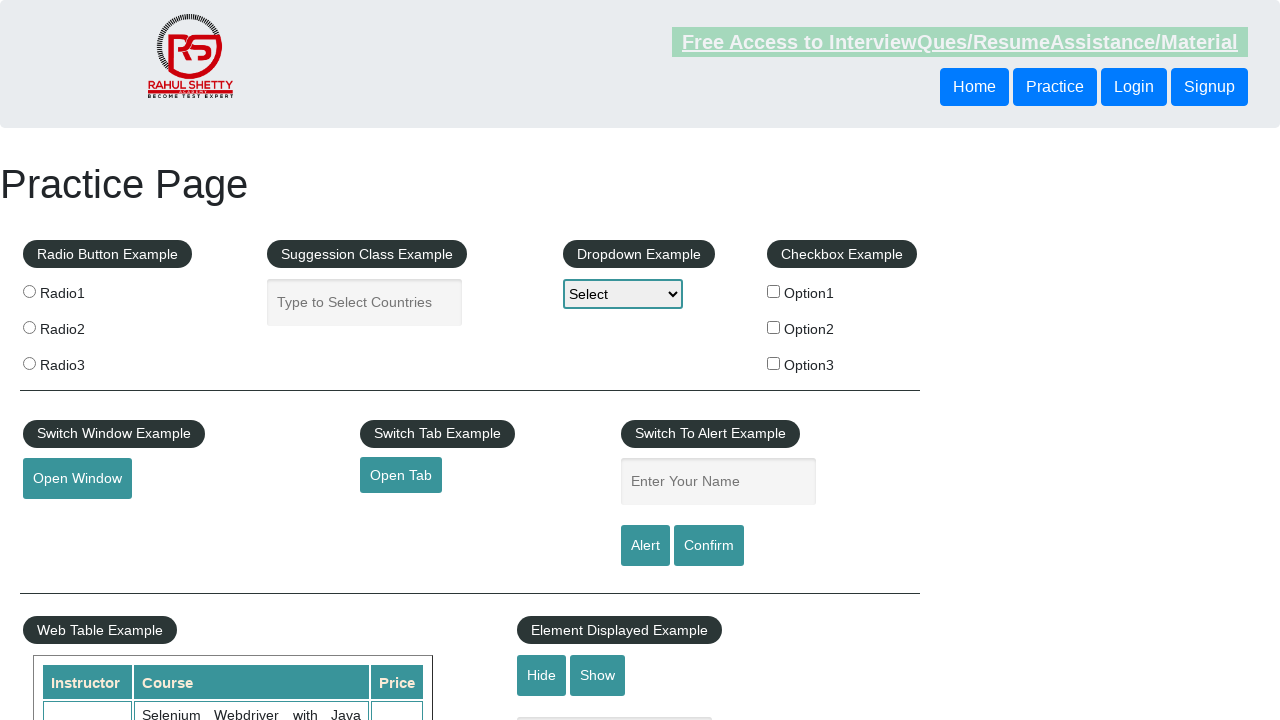

Entered 'Rahul' in the name text field on #name
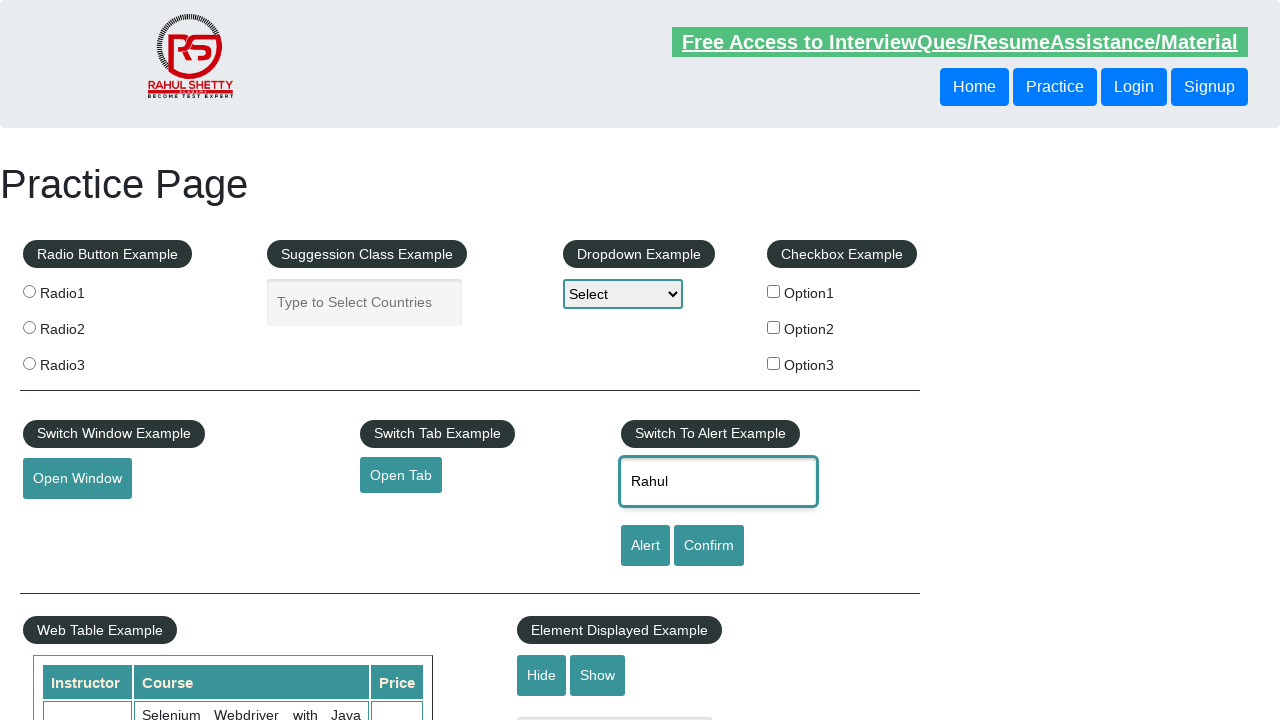

Clicked alert button to trigger JavaScript alert dialog at (645, 546) on [id='alertbtn']
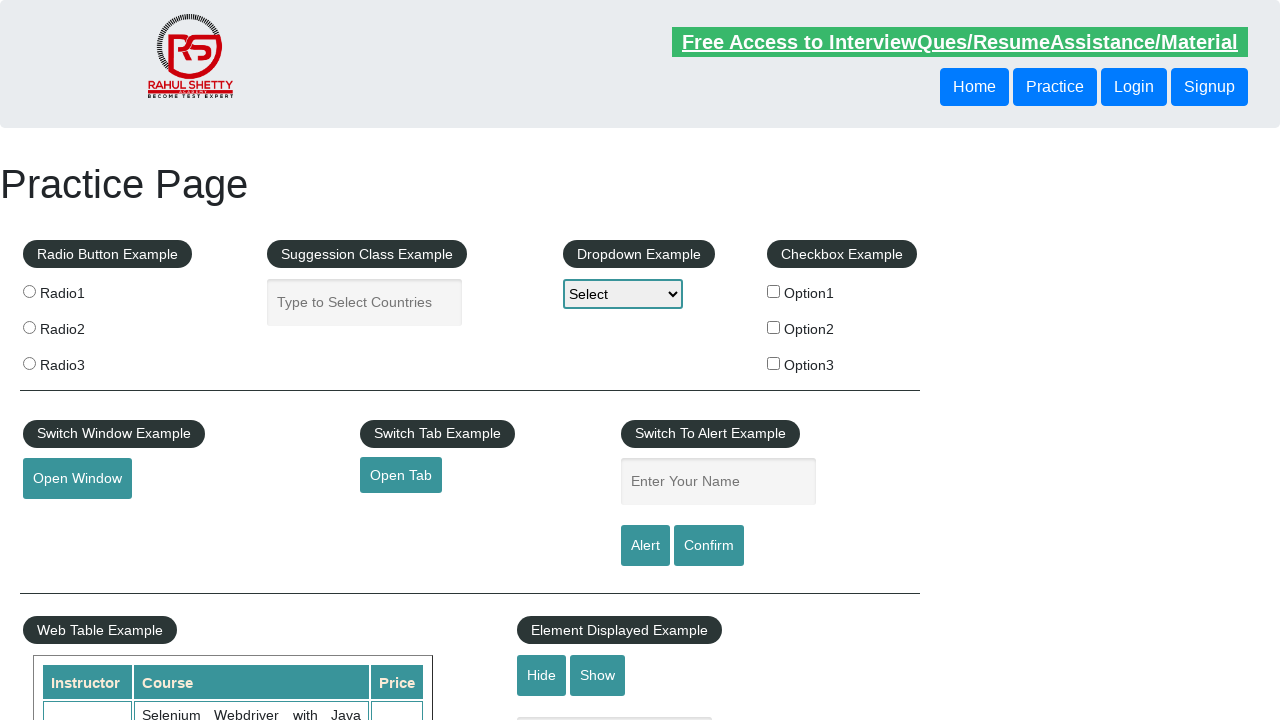

Set up dialog handler to accept alert
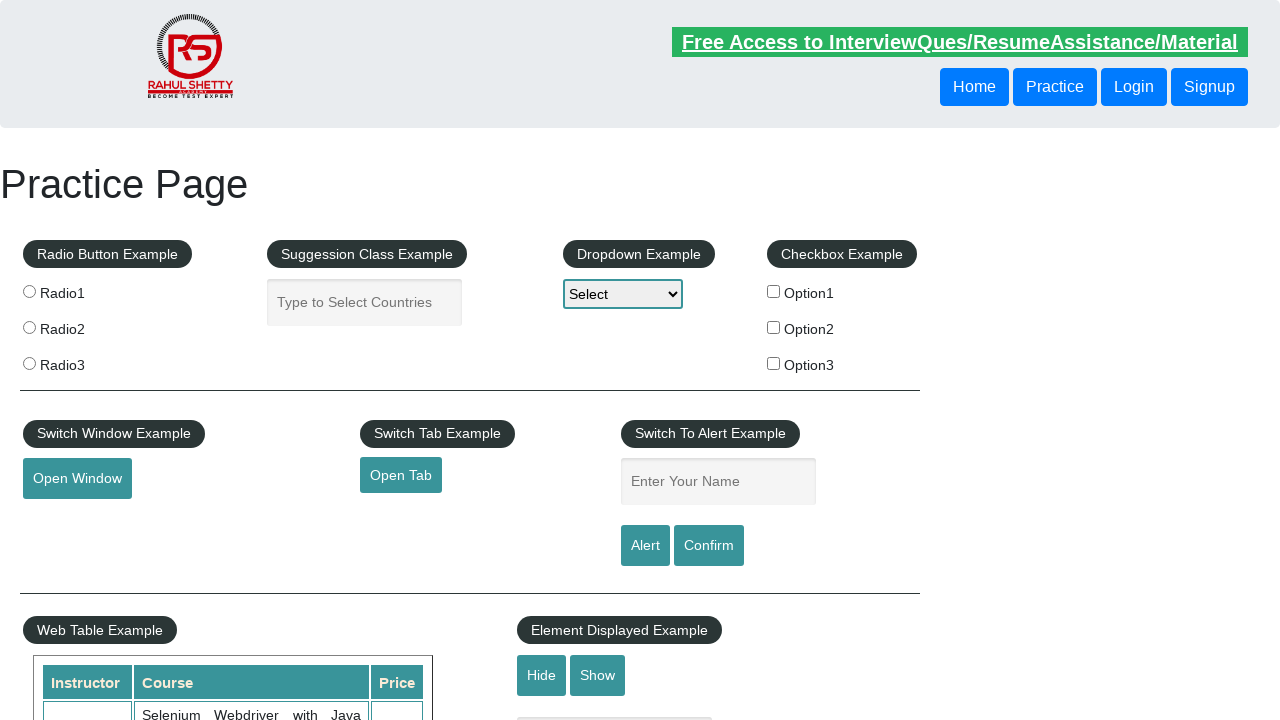

Clicked confirm button to trigger confirmation dialog at (709, 546) on #confirmbtn
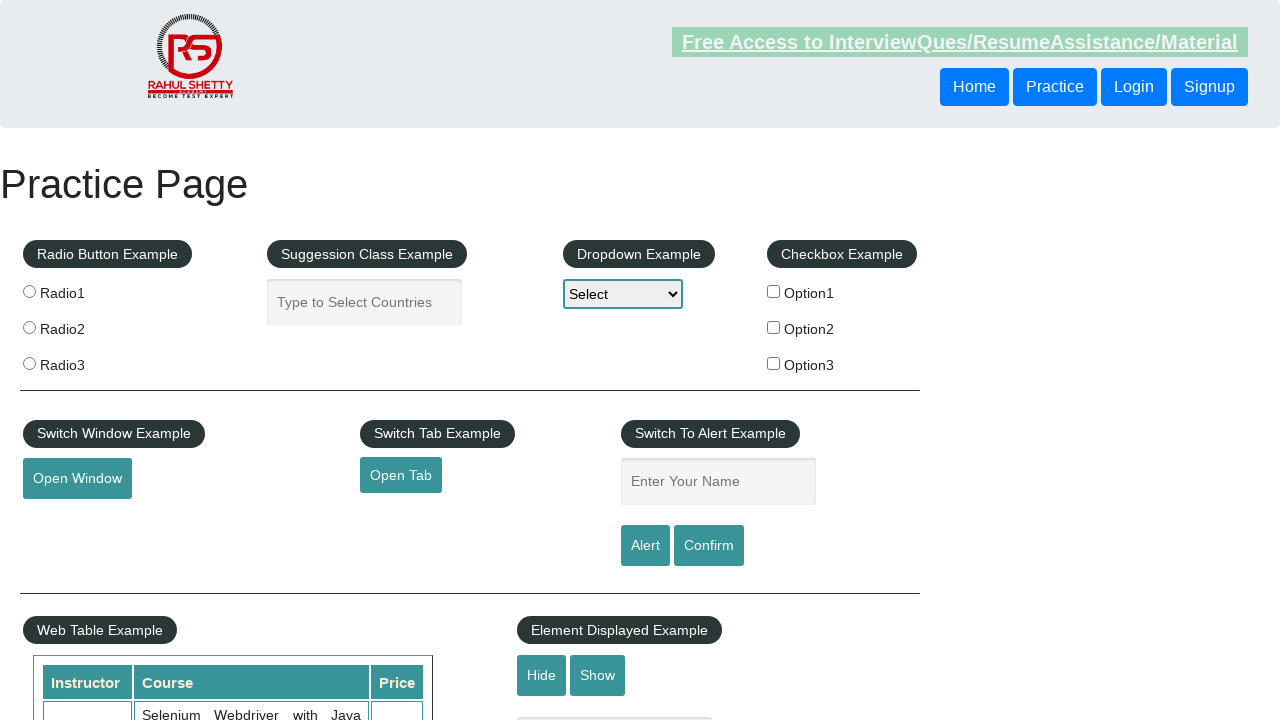

Set up dialog handler to dismiss confirmation dialog
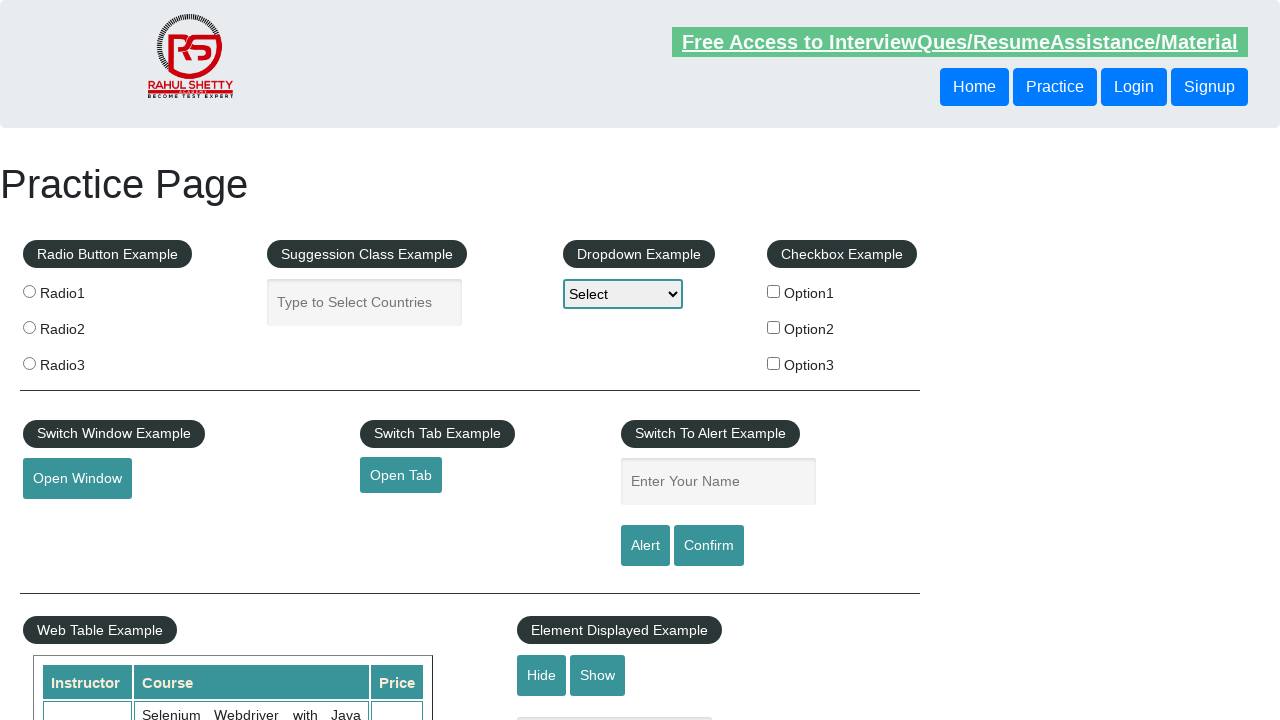

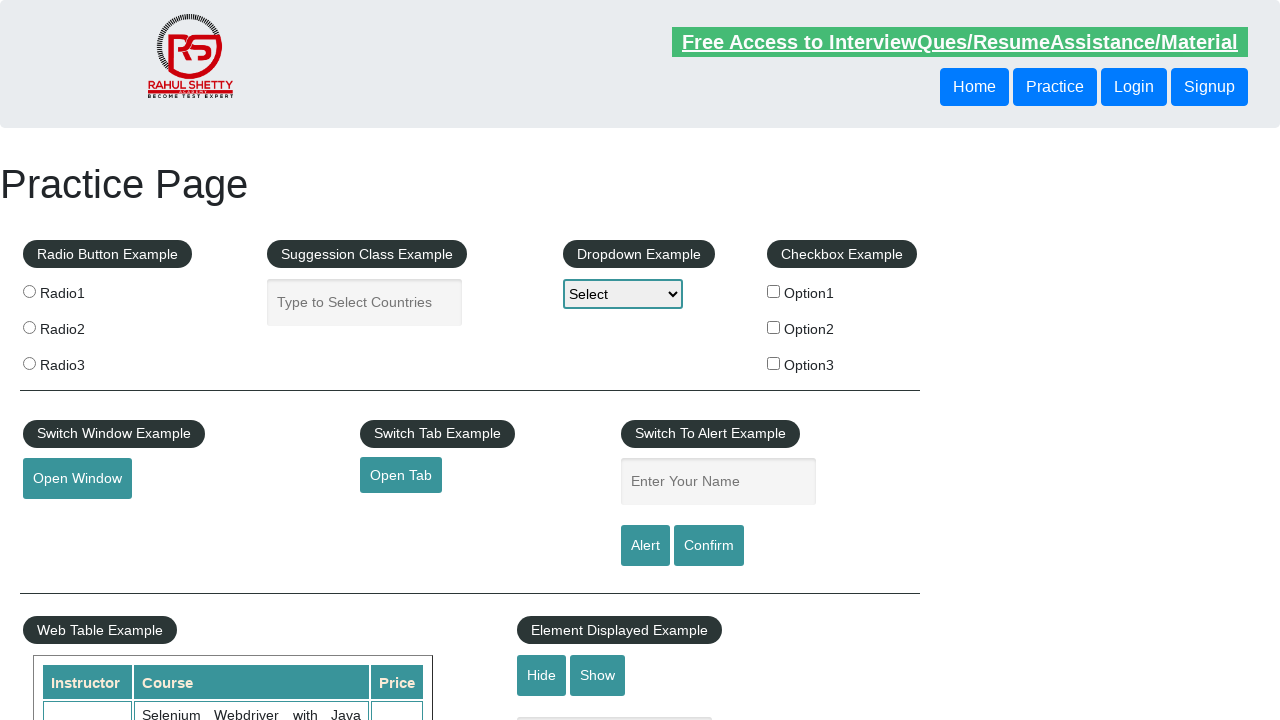